Clicks on the Chapter 4 Long Page link and verifies navigation to the correct page.

Starting URL: https://bonigarcia.dev/selenium-webdriver-java/

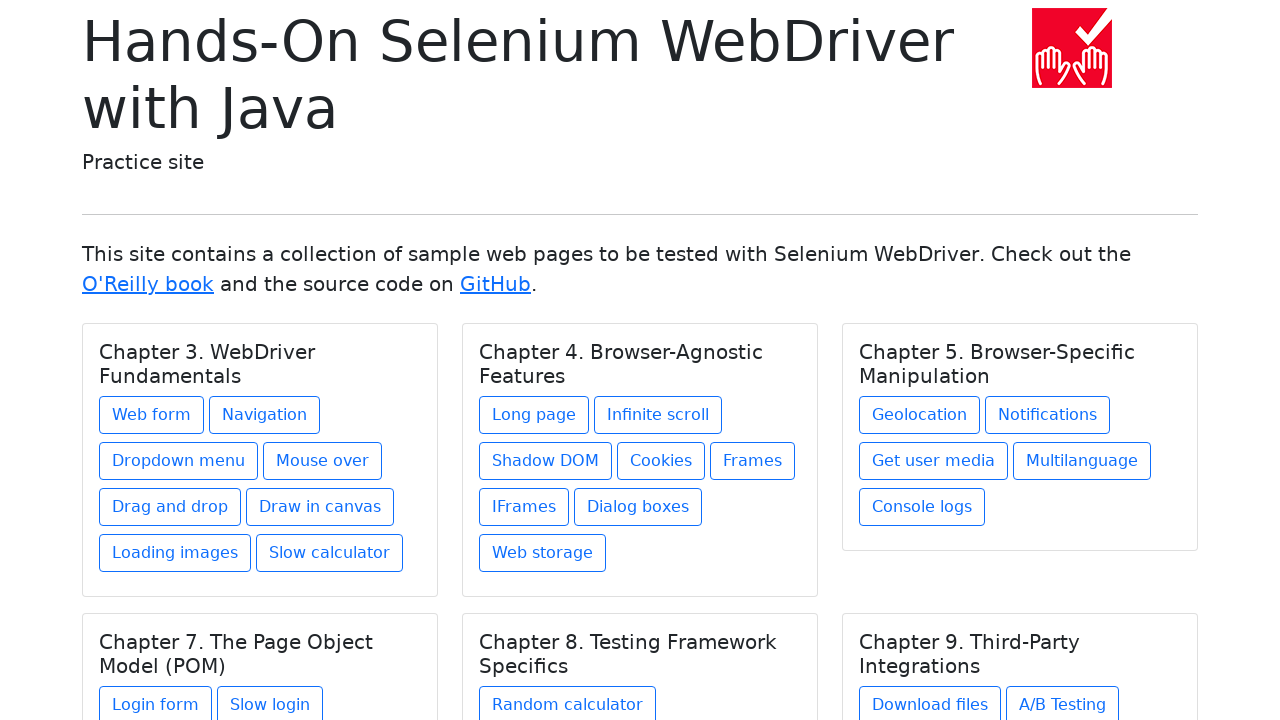

Clicked on Chapter 4 Long Page link at (534, 415) on xpath=//h5[text() = 'Chapter 4. Browser-Agnostic Features']/../a[contains(@href,
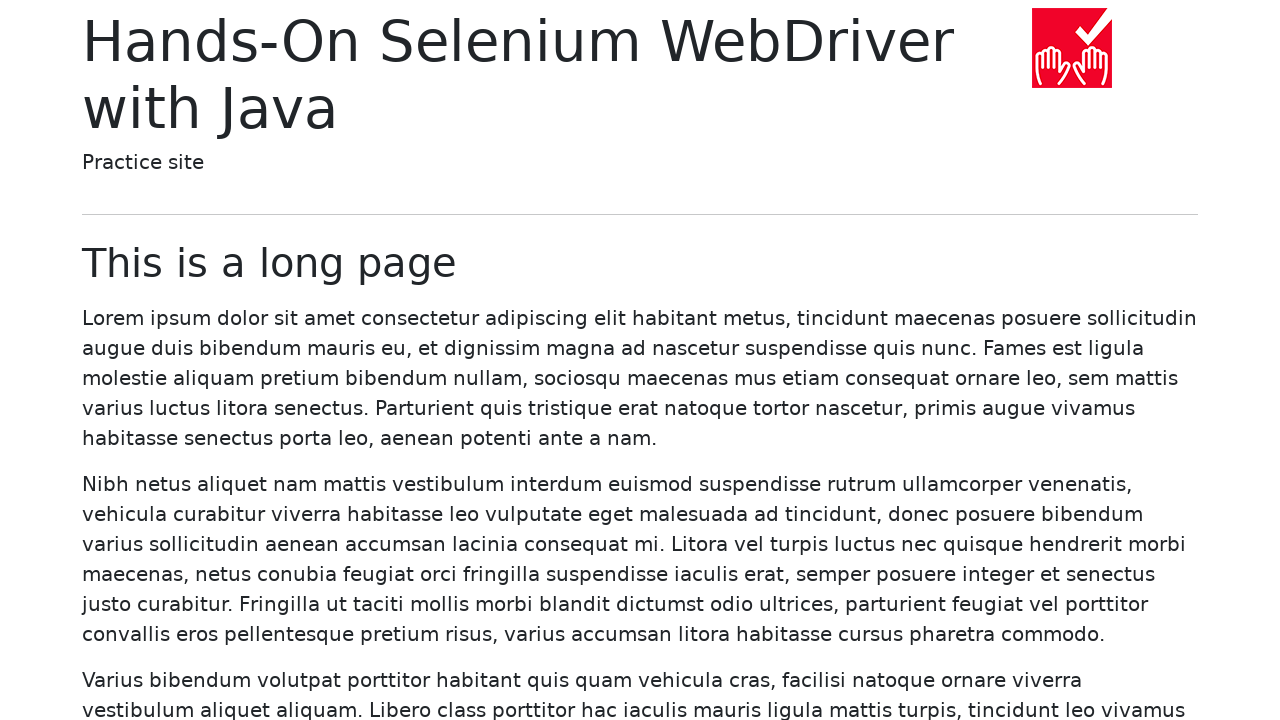

Page loaded with display-6 selector visible
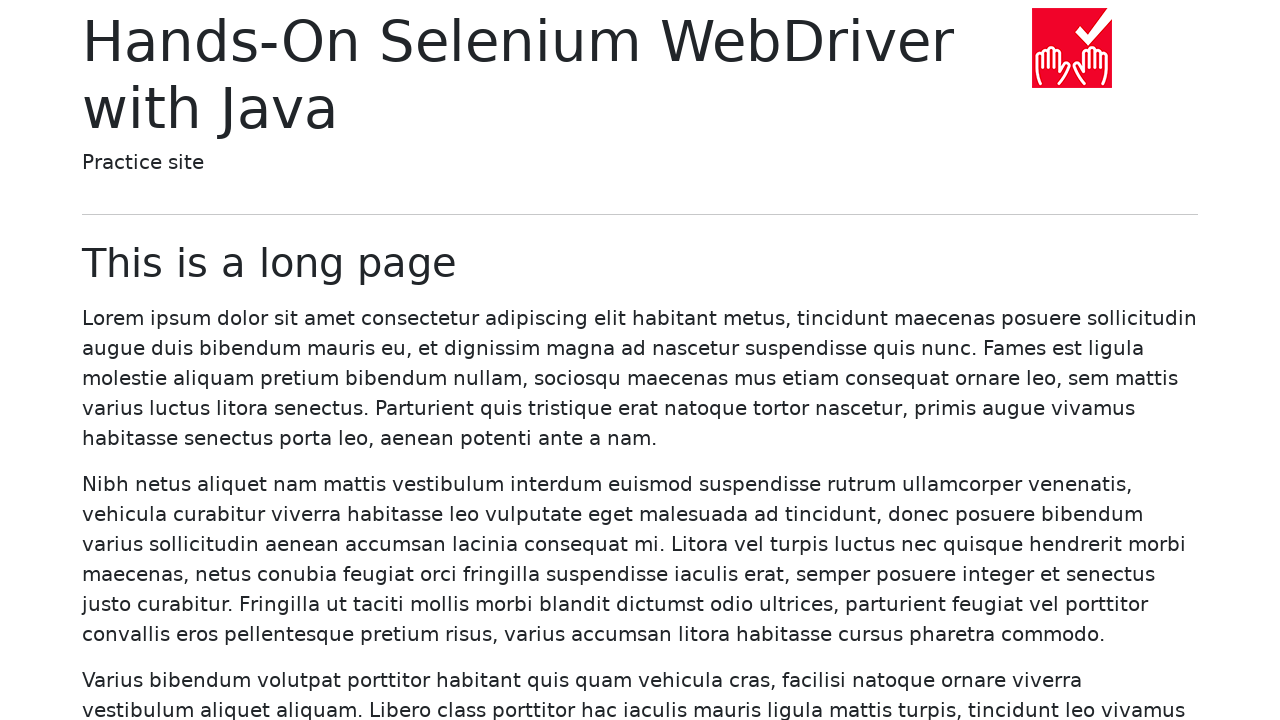

Verified page title is 'Hands-On Selenium WebDriver with Java'
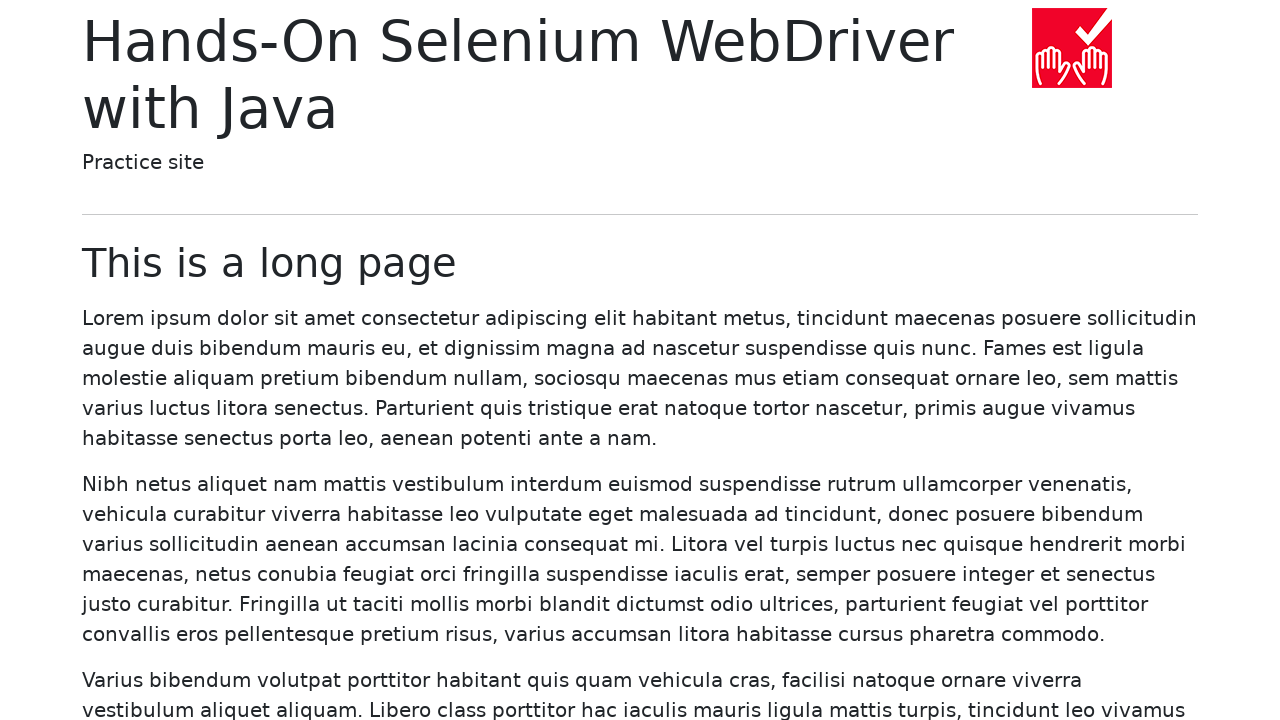

Verified page heading text is 'This is a long page'
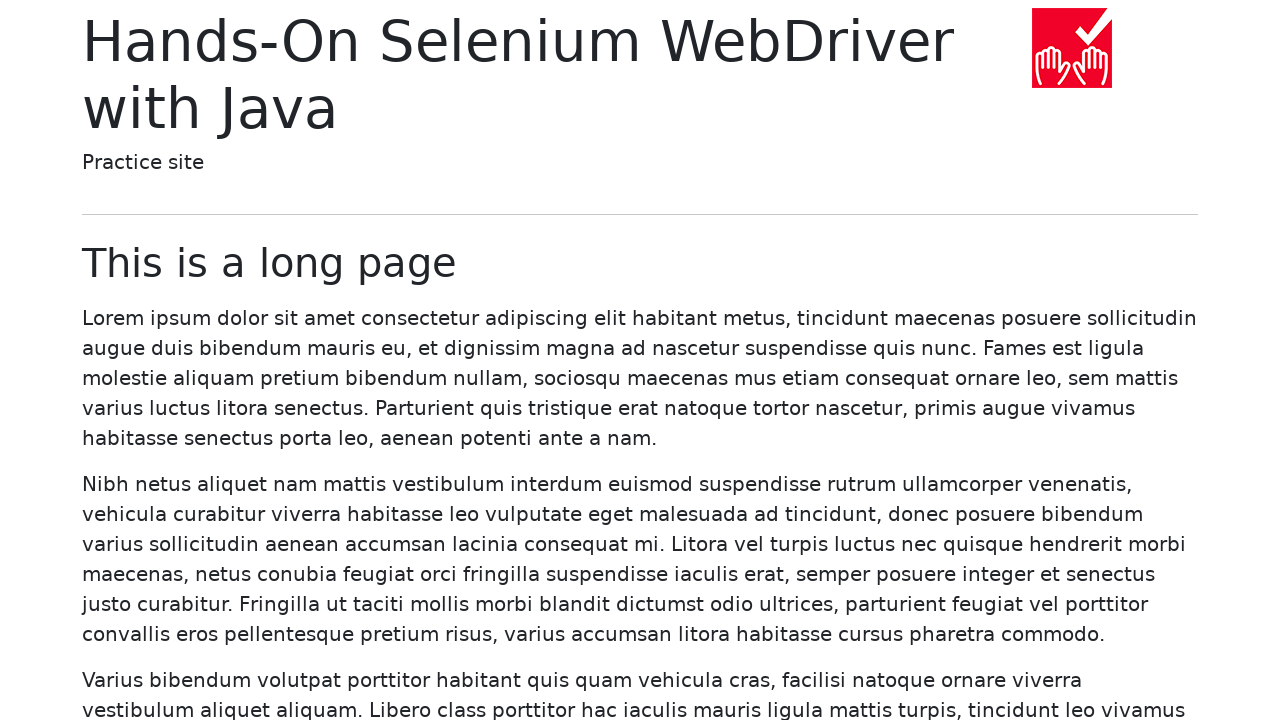

Verified URL is 'https://bonigarcia.dev/selenium-webdriver-java/long-page.html'
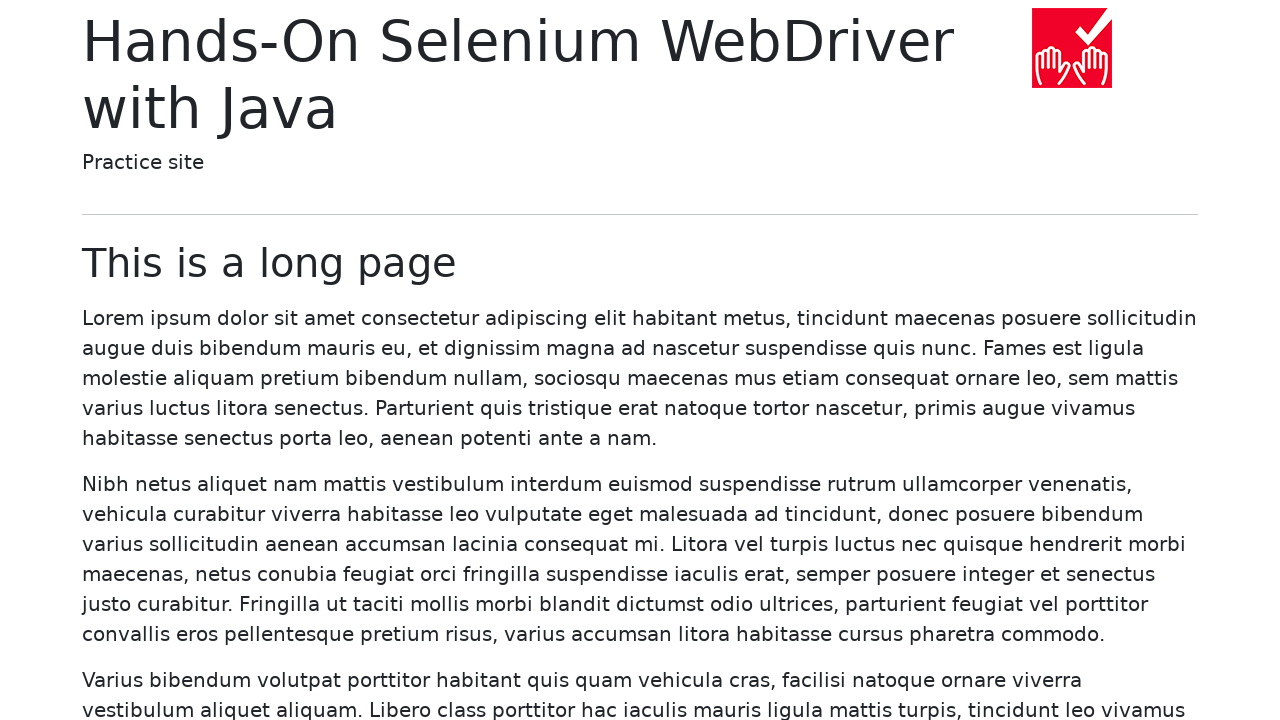

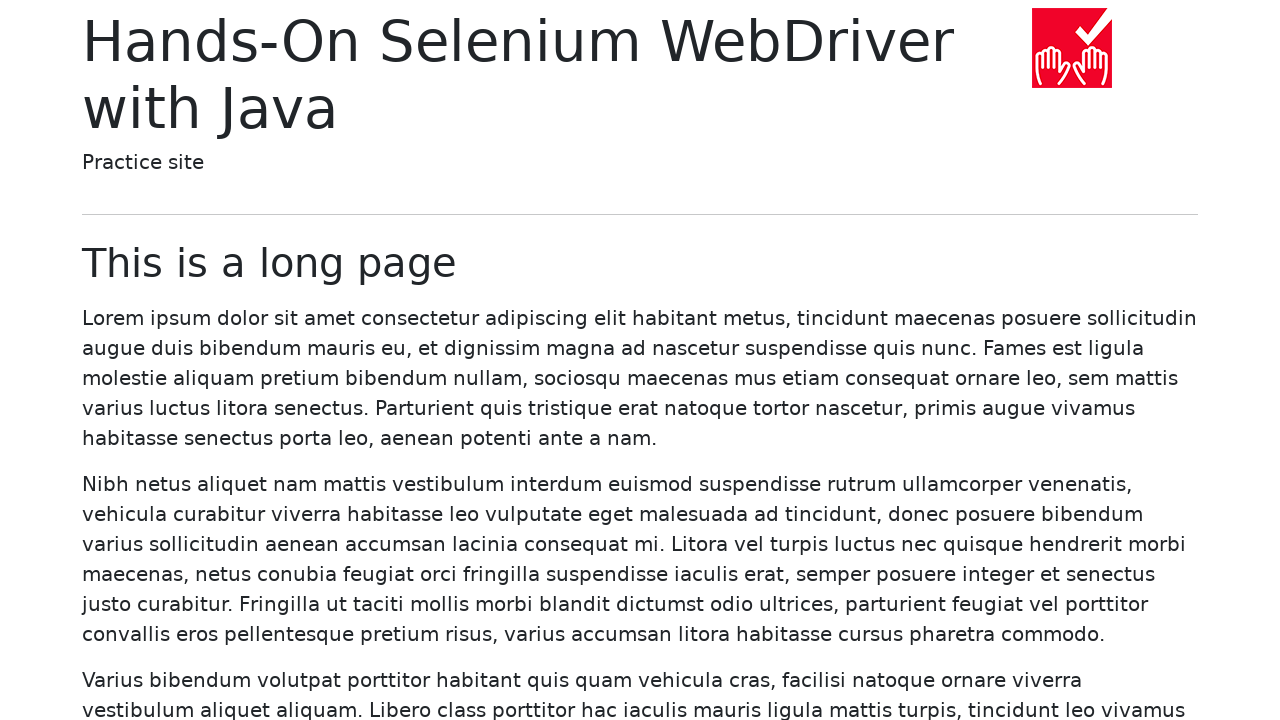